Tests opting out of A/B tests by setting the opt-out cookie before navigating to the A/B test page, verifying the page displays "No A/B Test" heading.

Starting URL: http://the-internet.herokuapp.com

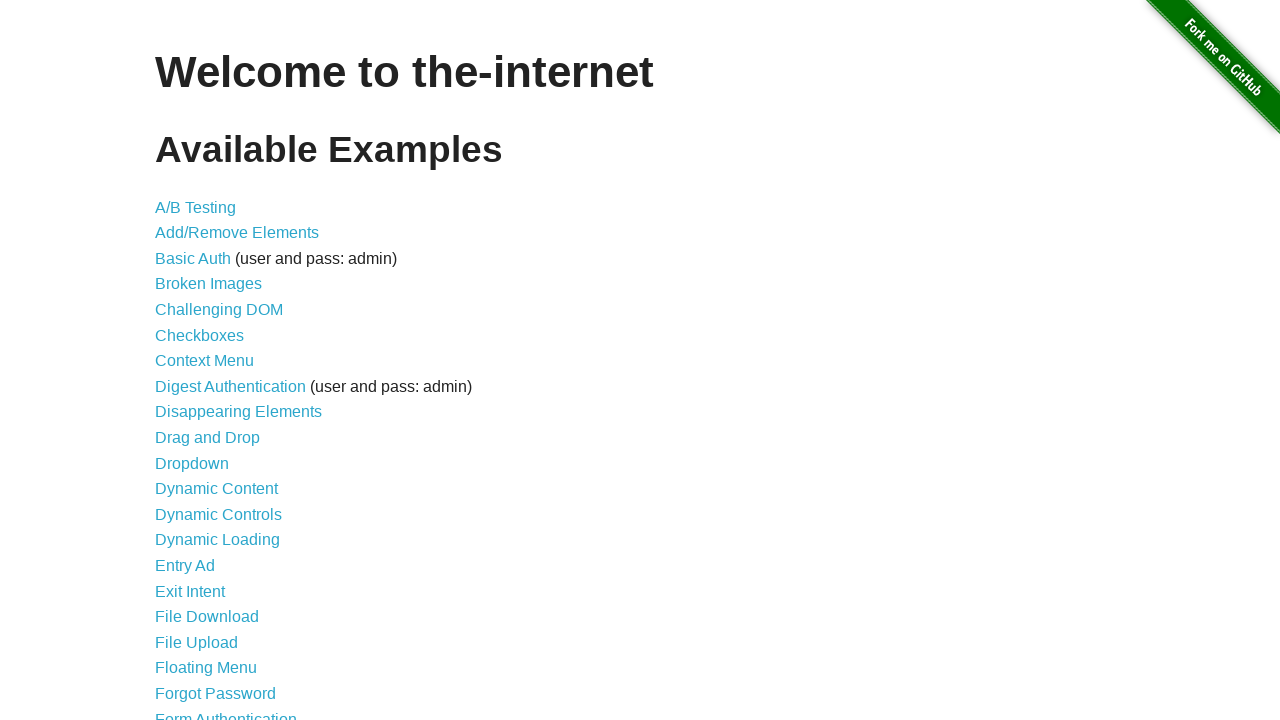

Added opt-out cookie 'optimizelyOptOut' to prevent A/B test enrollment
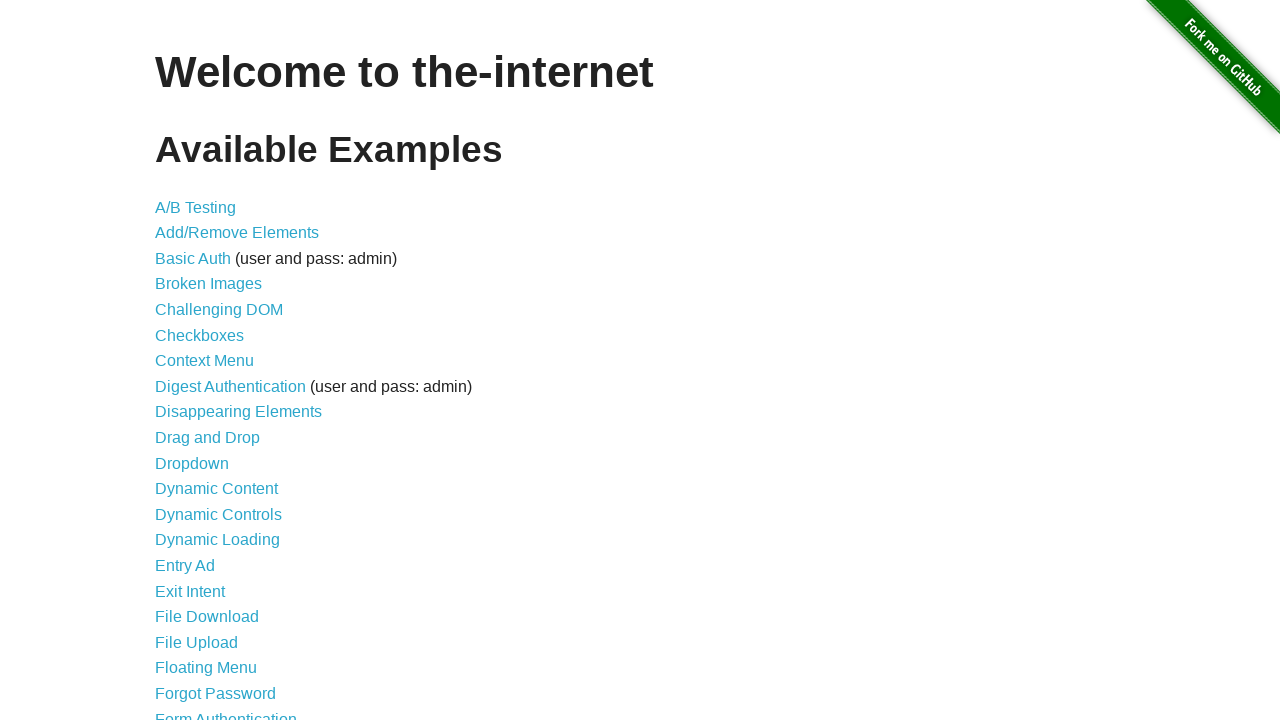

Navigated to A/B test page at http://the-internet.herokuapp.com/abtest
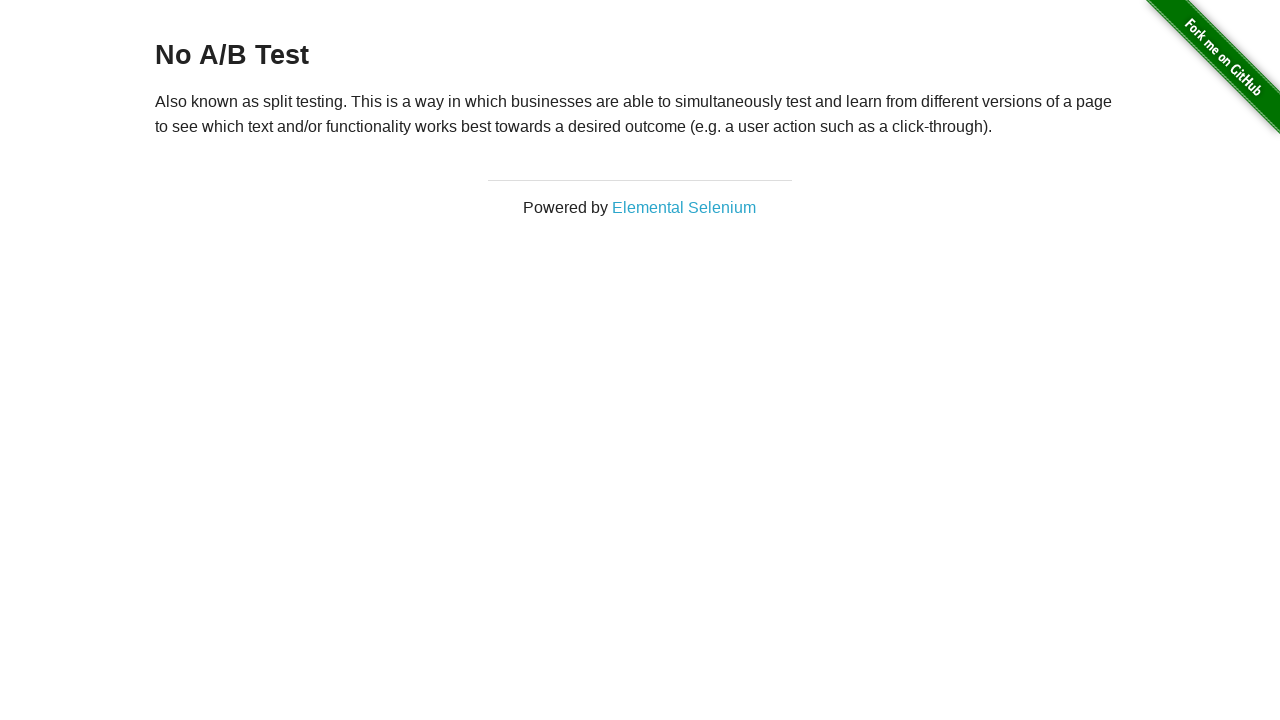

Waited for h3 heading element to be present on the page
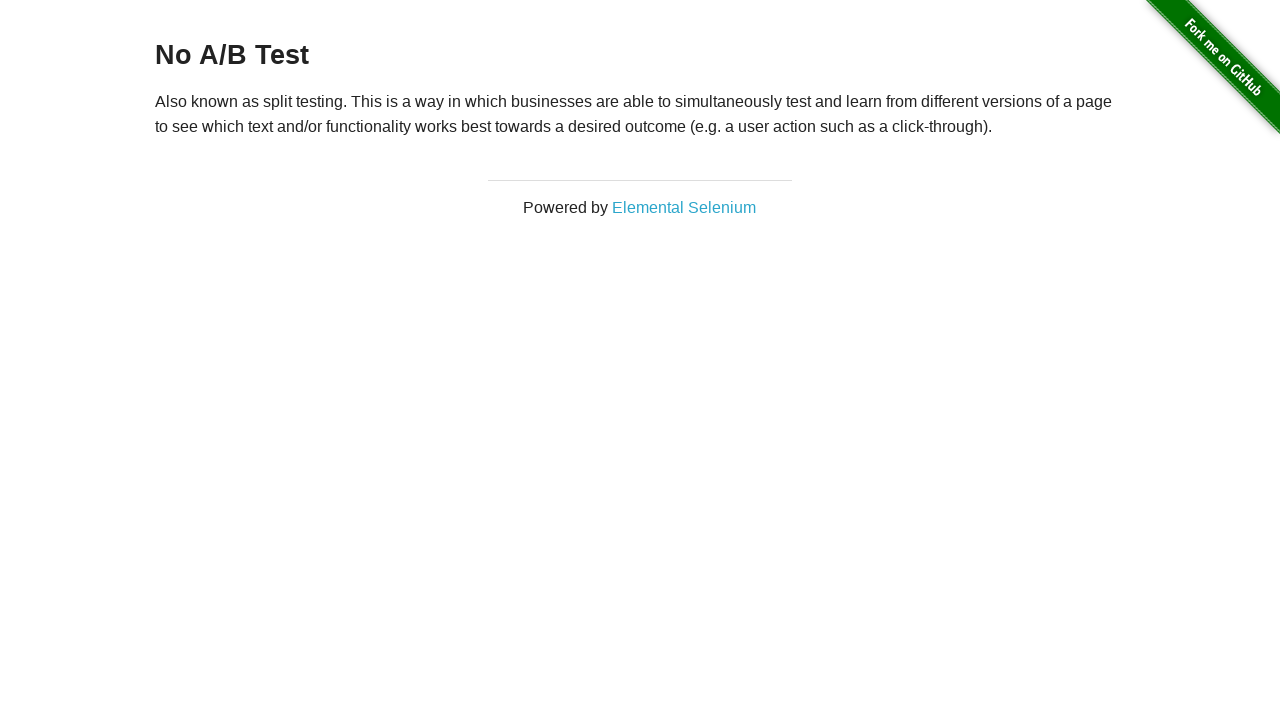

Retrieved heading text: 'No A/B Test'
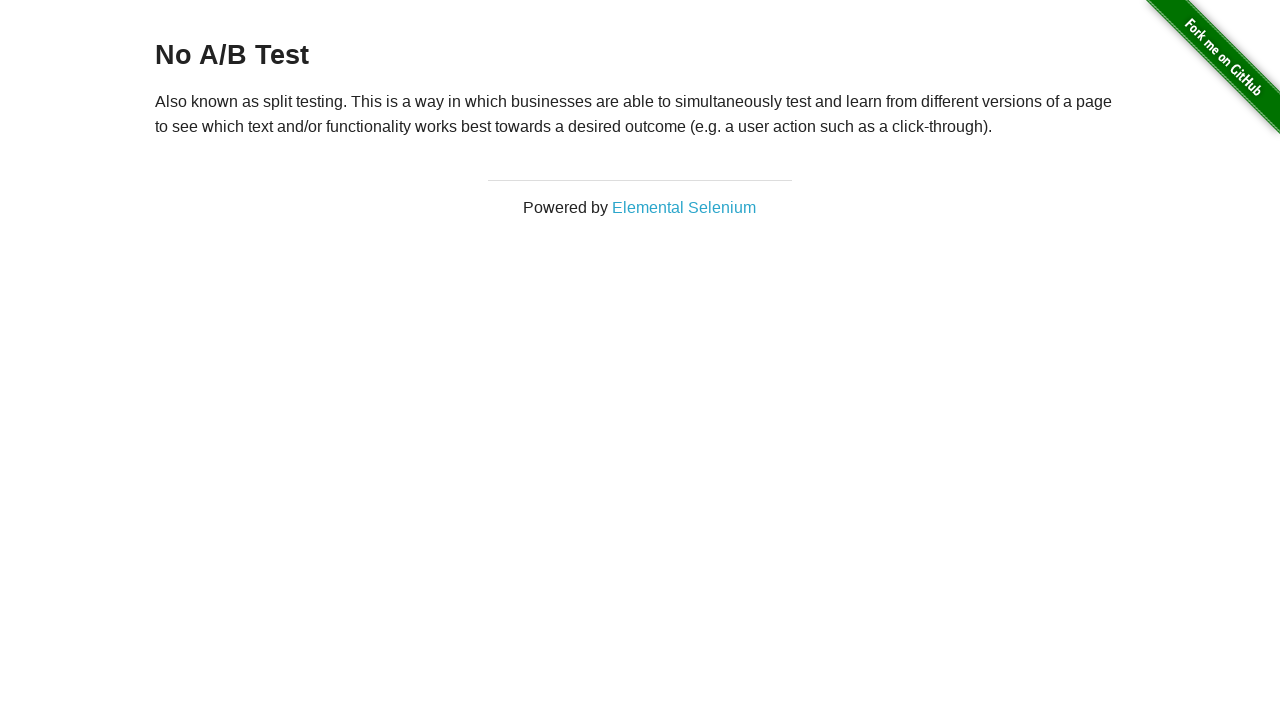

Verified that heading starts with 'No A/B Test', confirming opt-out was successful
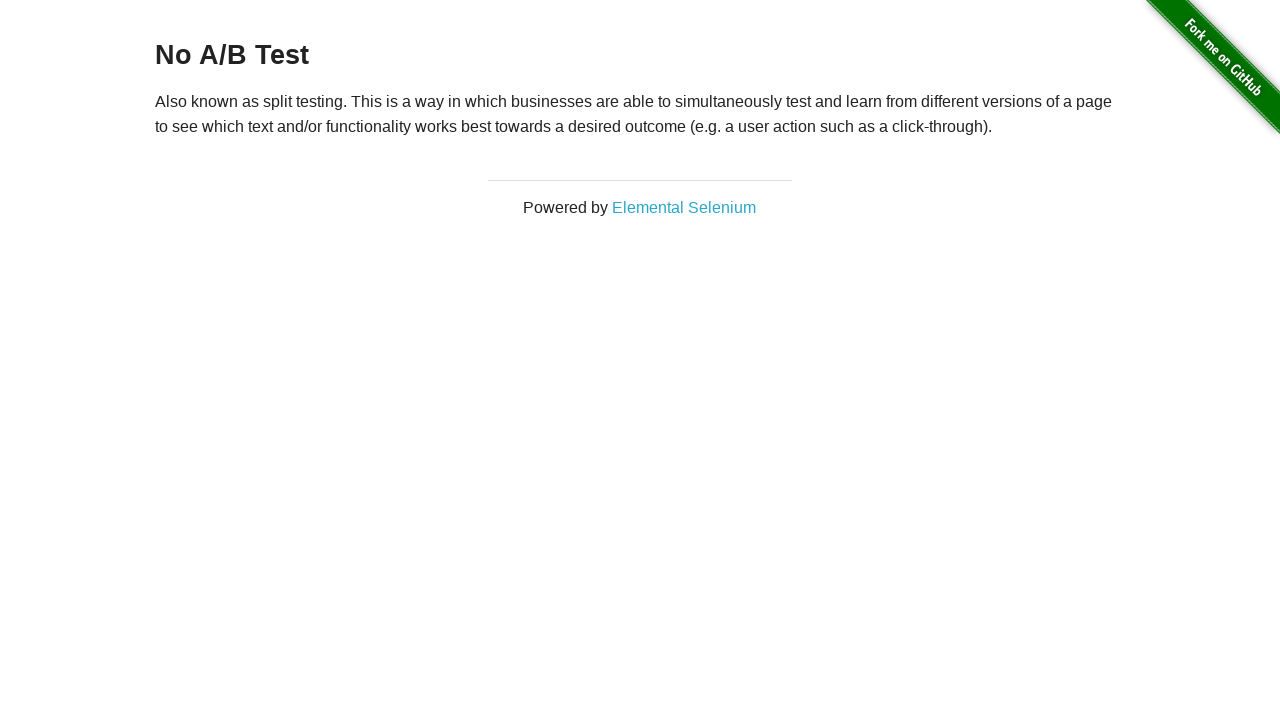

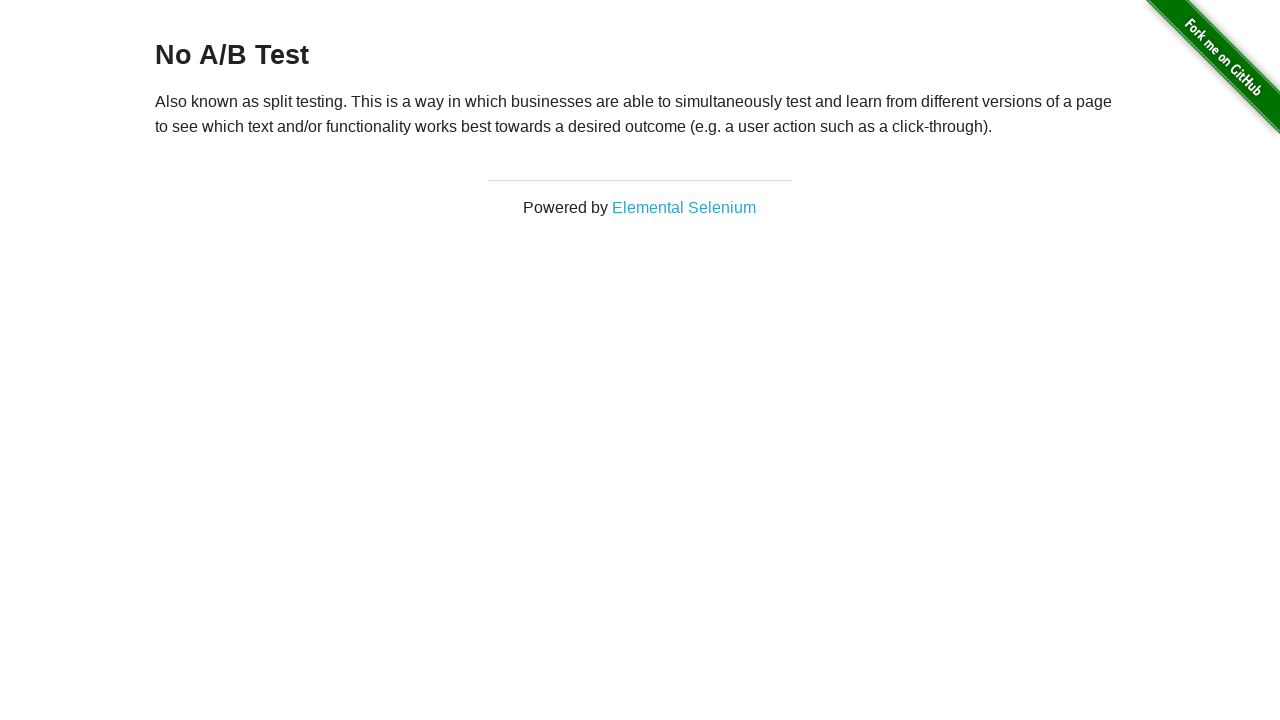